Tests navigation to Sprint planning section by clicking "Första" button then "Sprint planning" button and verifying the heading

Starting URL: https://lejonmanen.github.io/agile-helper/

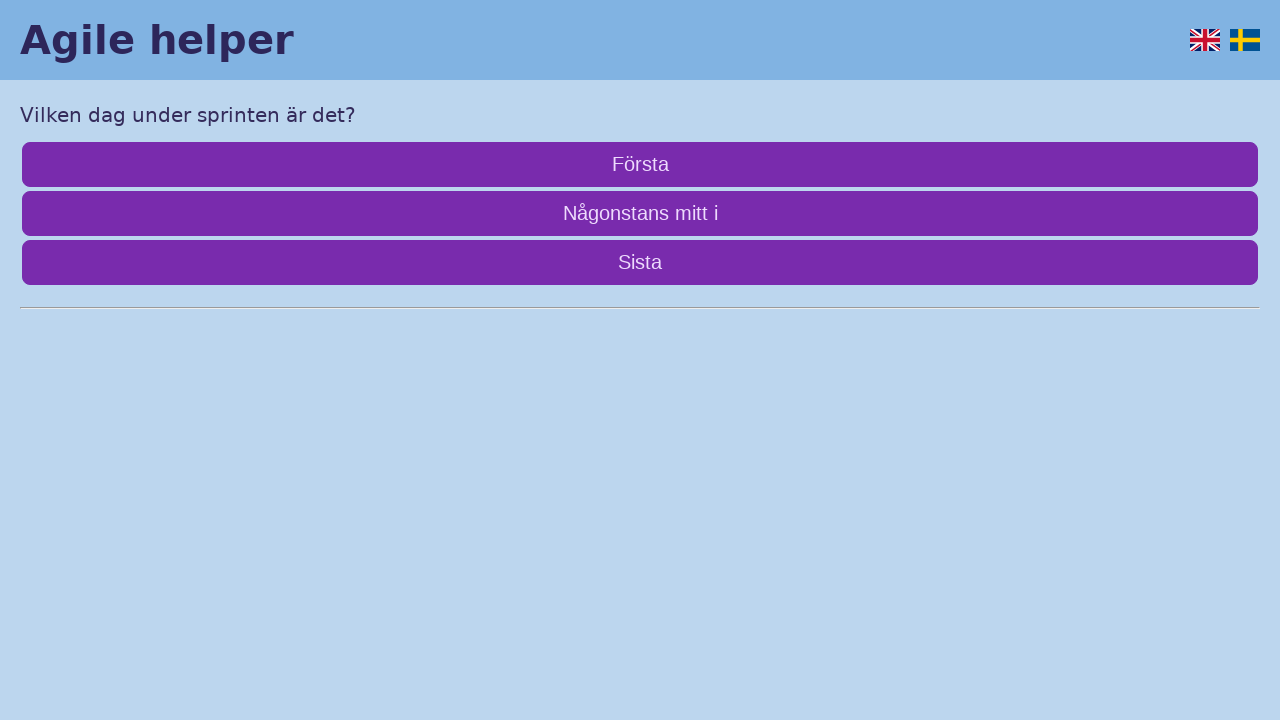

Clicked 'Första' button to navigate to first section at (640, 164) on internal:role=button[name="Första"i]
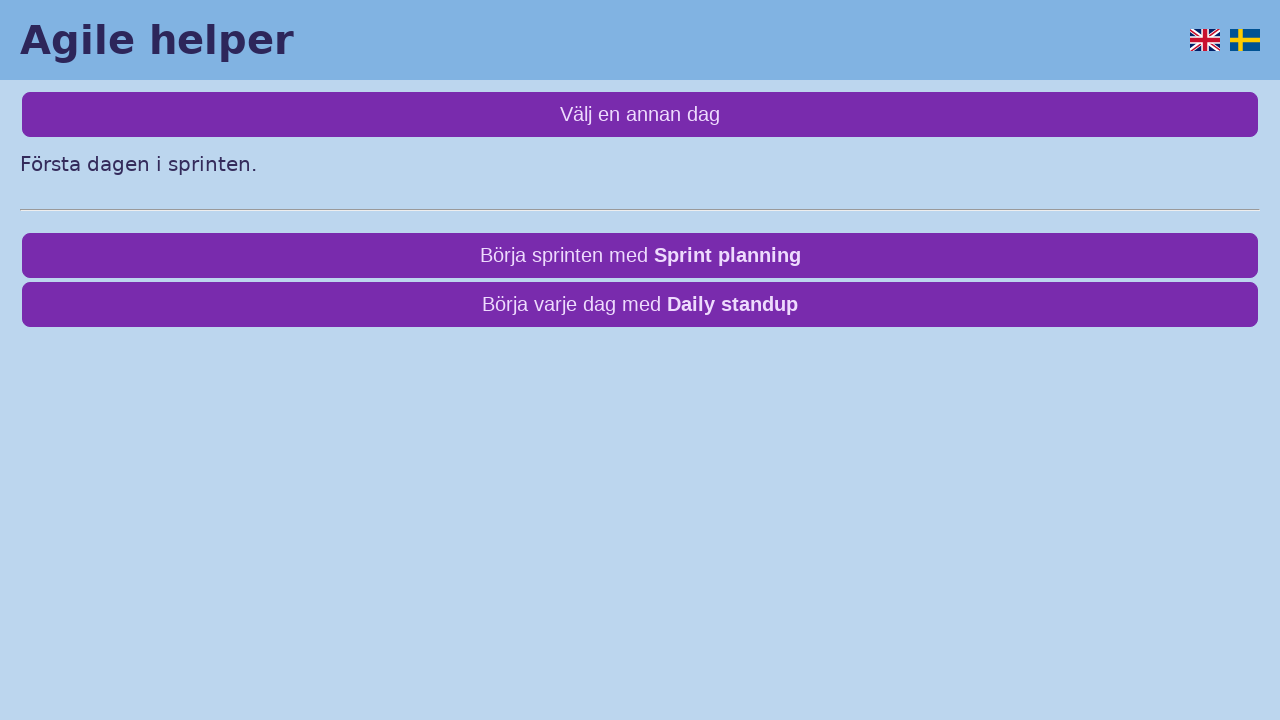

Clicked 'Sprint planning' button to navigate to Sprint planning section at (640, 256) on internal:role=button[name="Sprint planning"i]
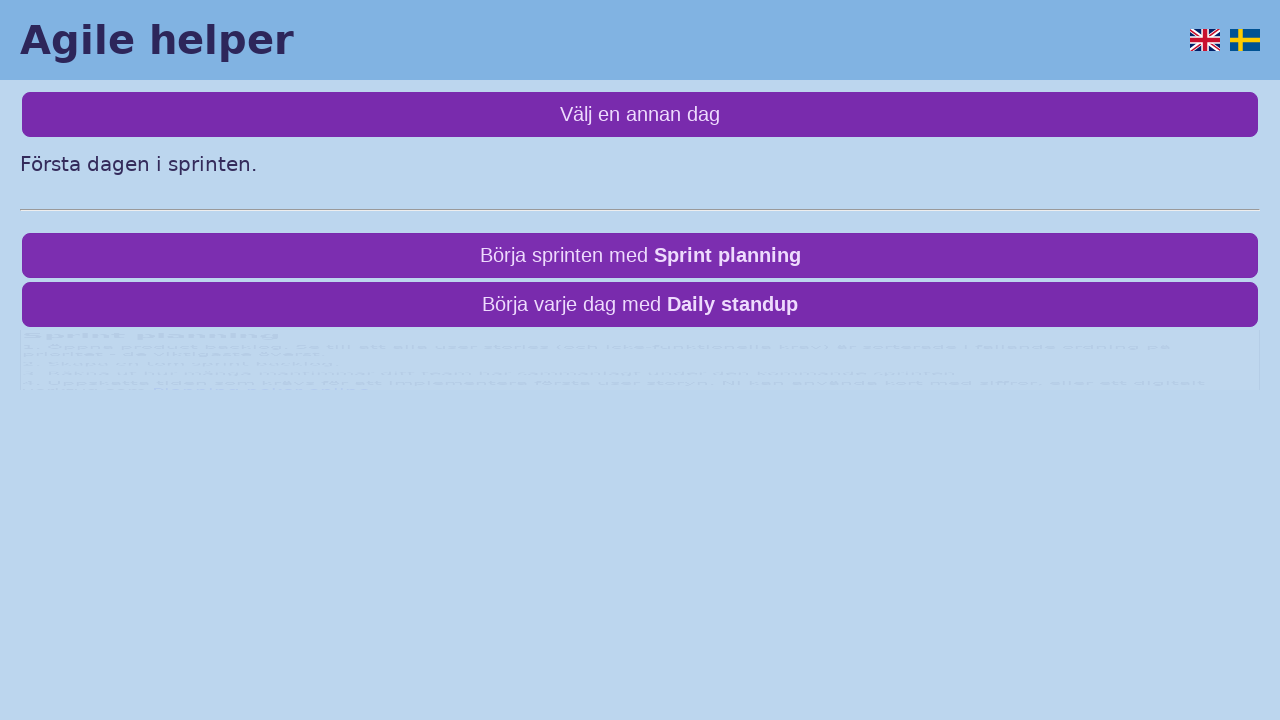

Located Sprint planning heading element
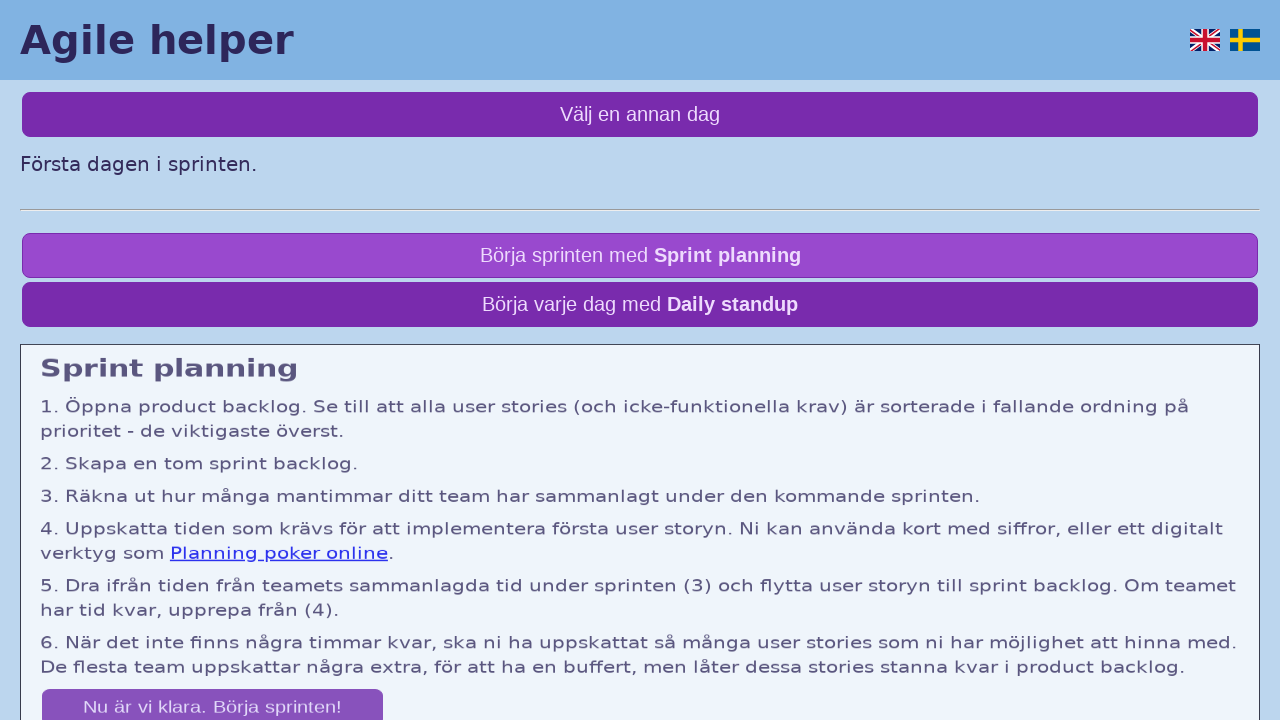

Verified that Sprint planning heading displays correct text
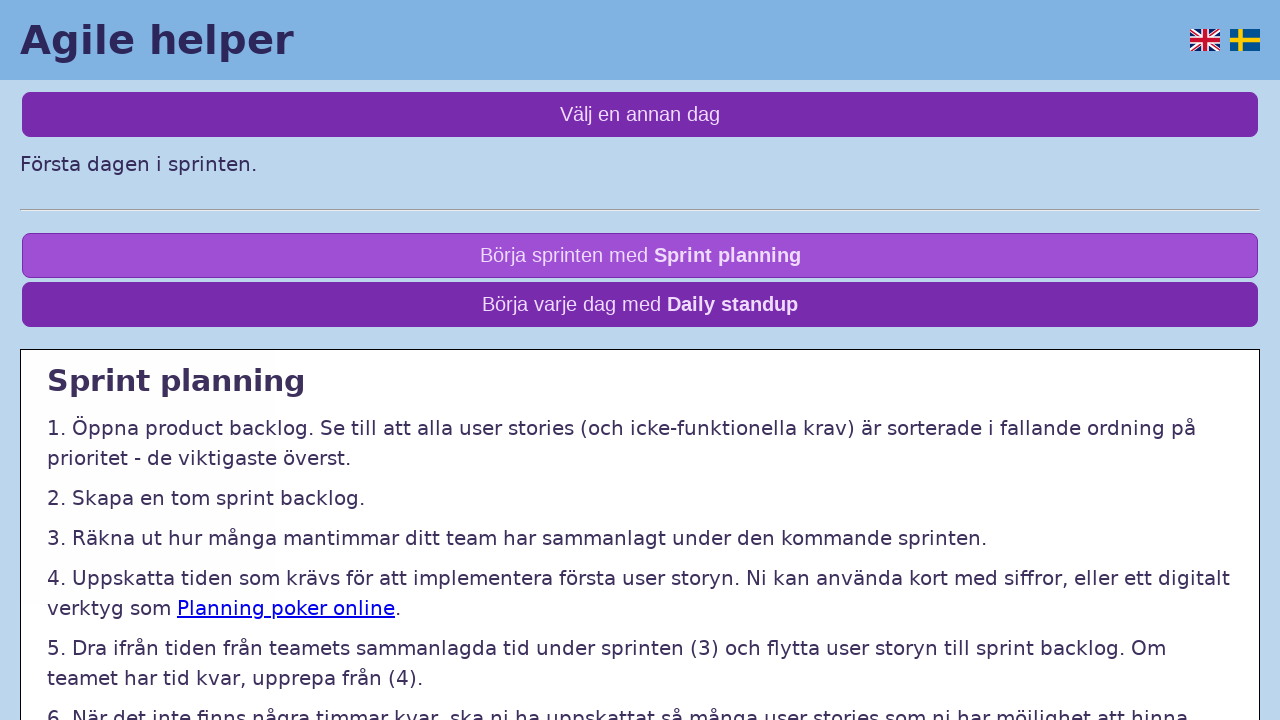

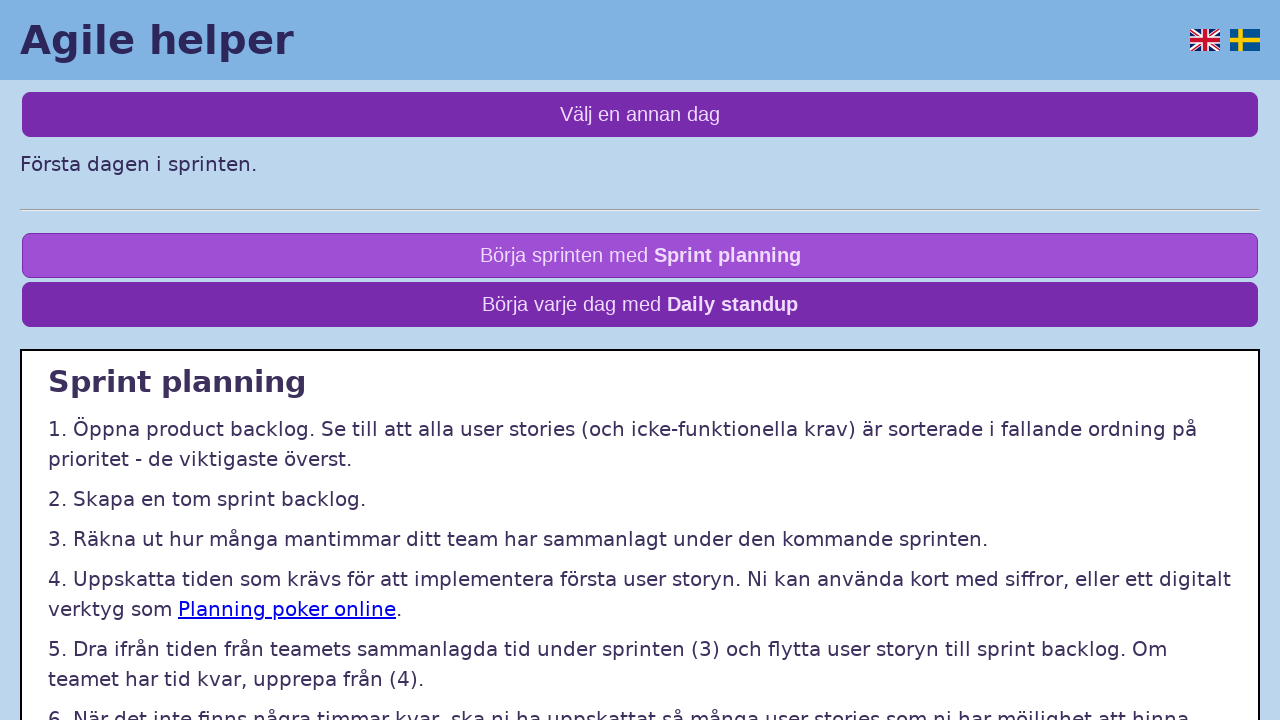